Creates a new paste on Pastebin by filling in the paste content, selecting an expiration time from a dropdown, entering a paste name, and clicking the create button.

Starting URL: https://pastebin.com/

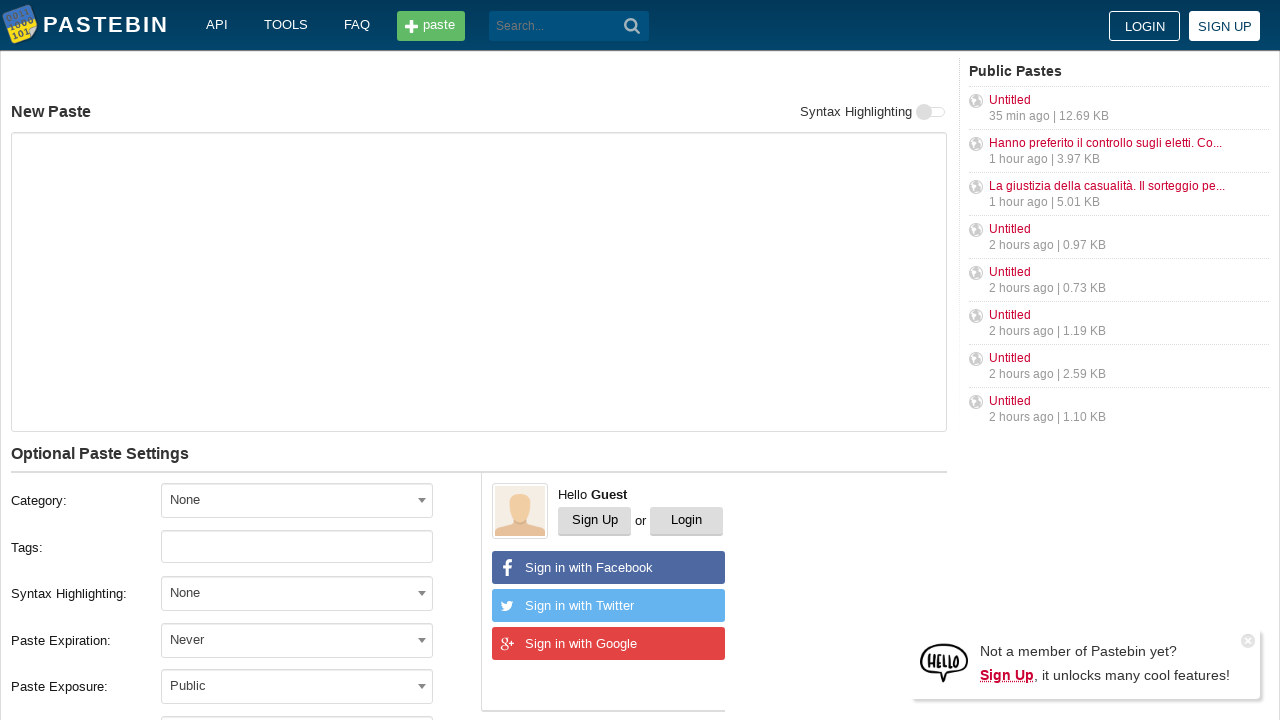

Filled paste content with 'Hello from WebDriver' on textarea[name='PostForm[text]']
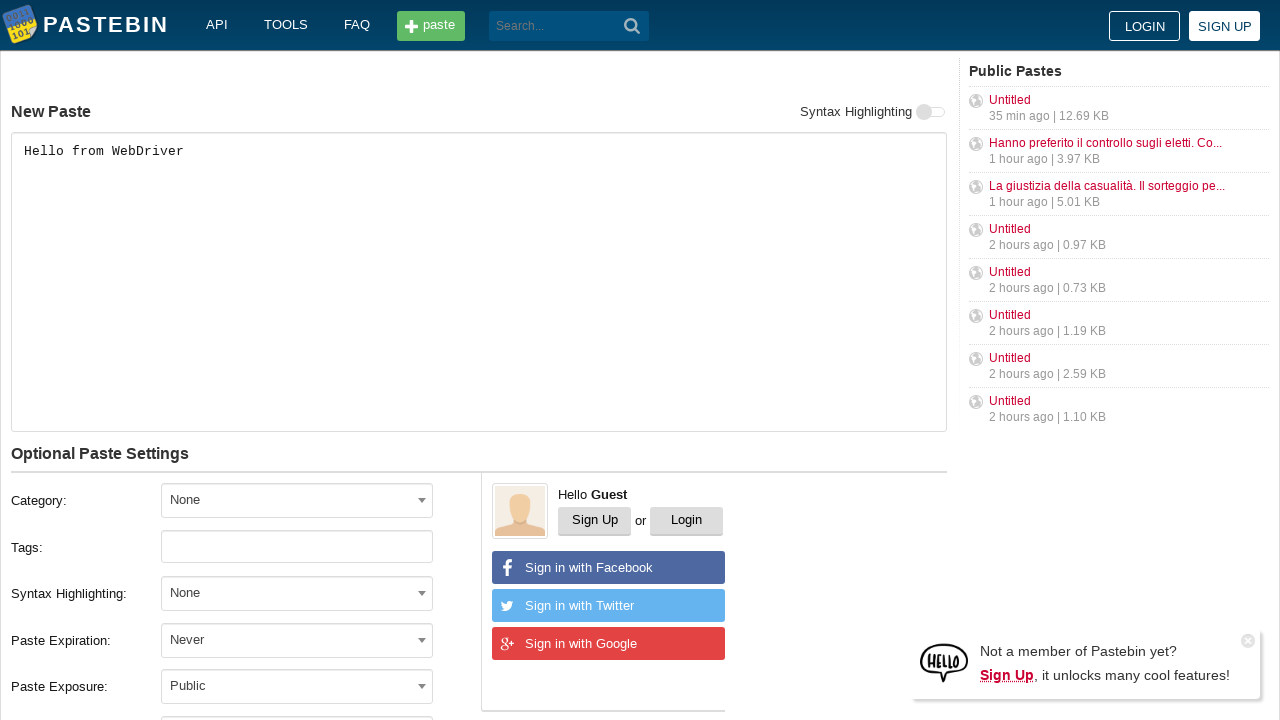

Scrolled down 600 pixels to view more form elements
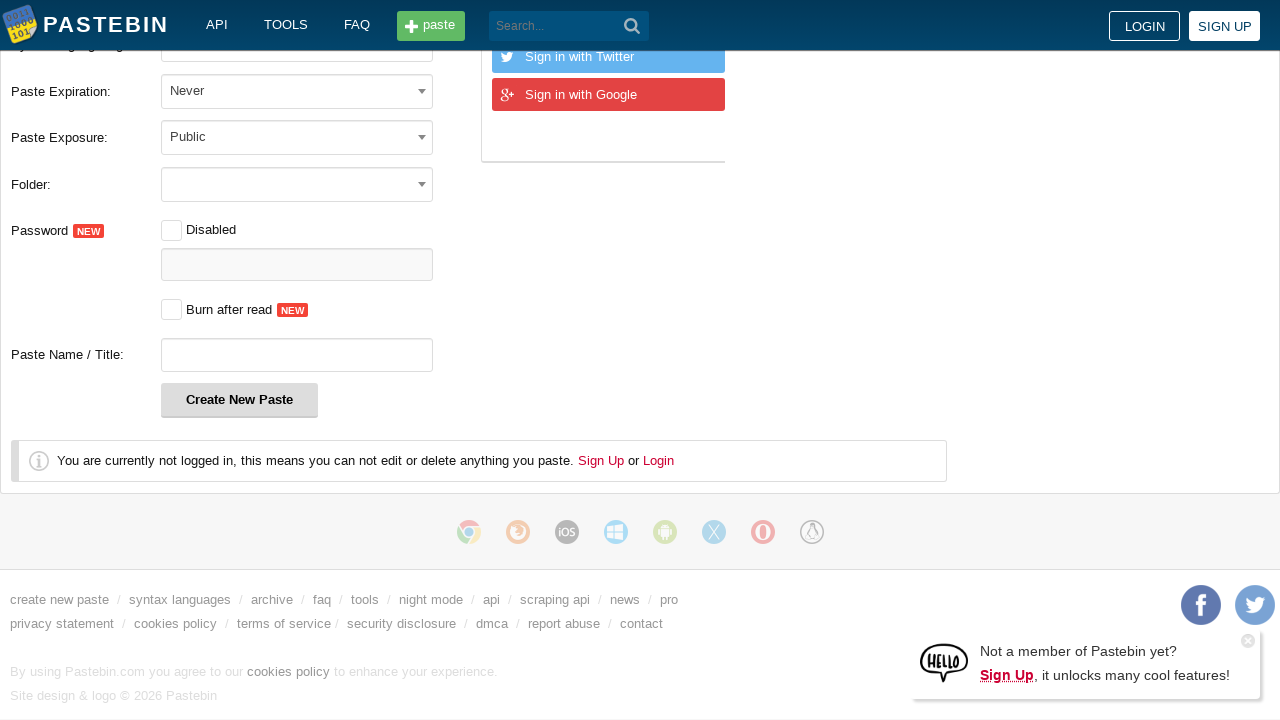

Clicked on expiration dropdown to open it at (297, 90) on #select2-postform-expiration-container
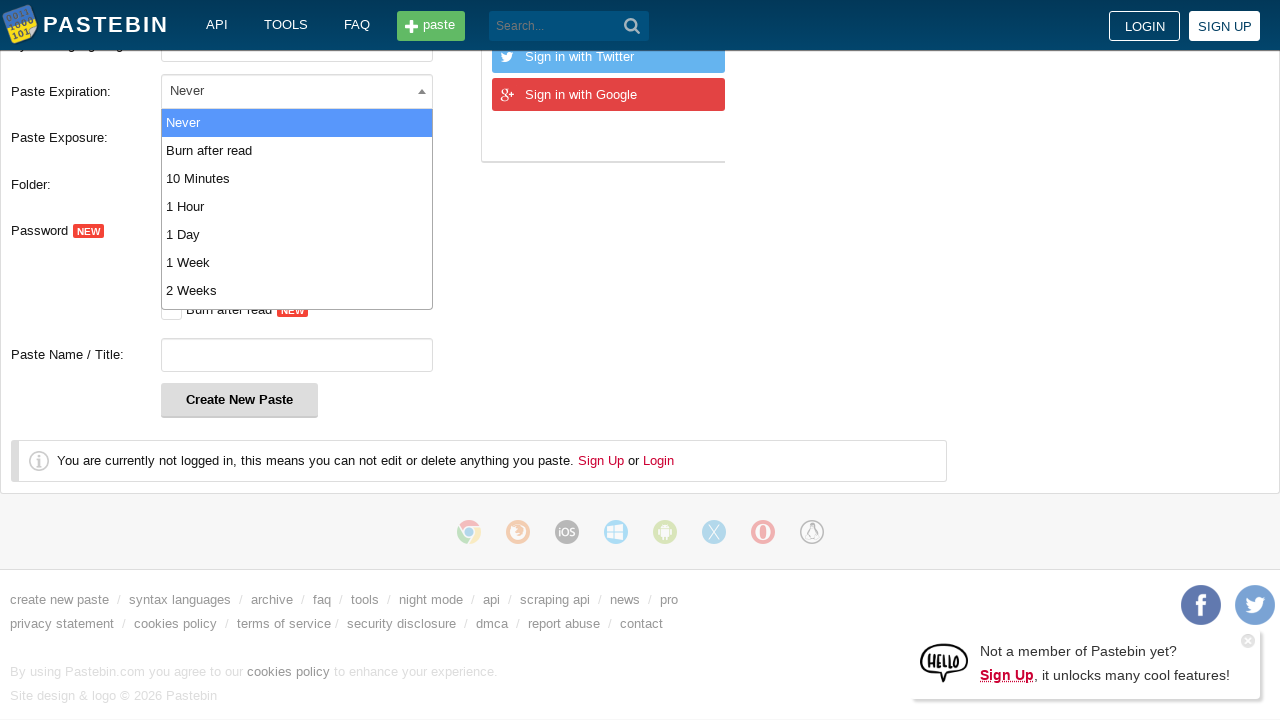

Selected '10 Minutes' expiration option from dropdown at (297, 178) on xpath=//span[@class='select2-results']/ul/li[3]
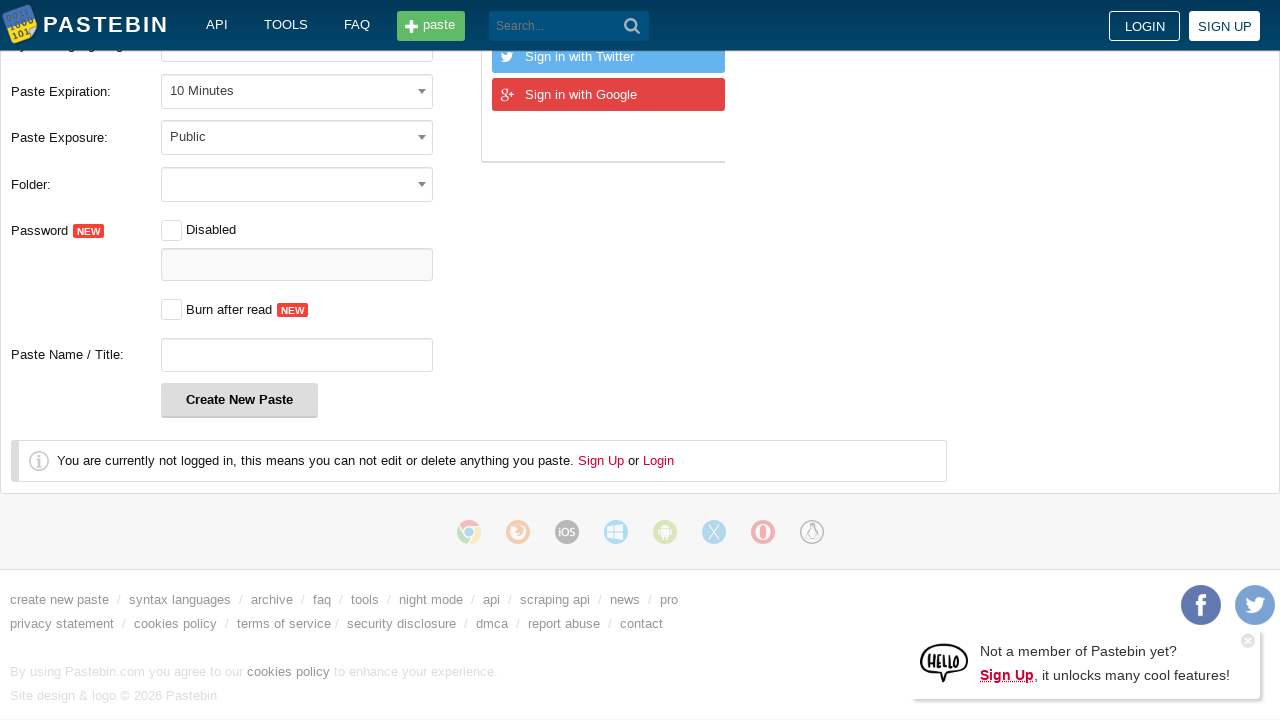

Filled paste name field with 'helloweb' on #postform-name
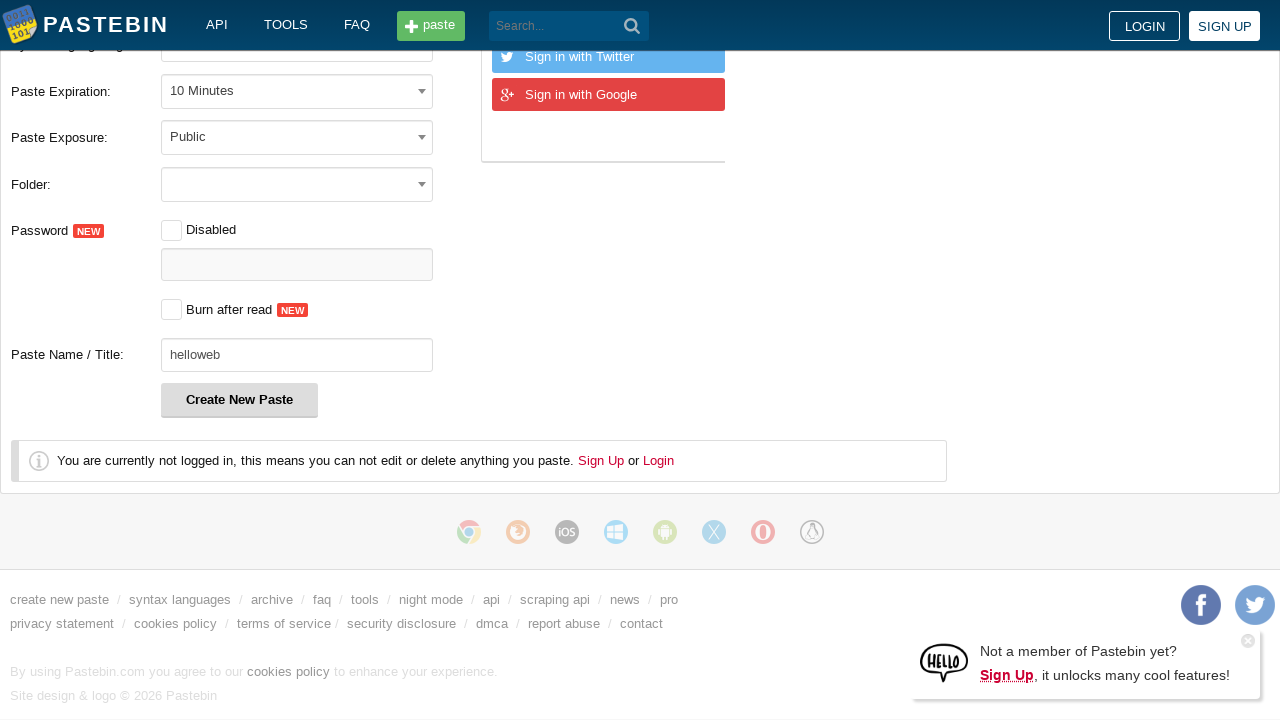

Clicked 'Create New Paste' button to submit the form at (240, 400) on xpath=//button[text()='Create New Paste']
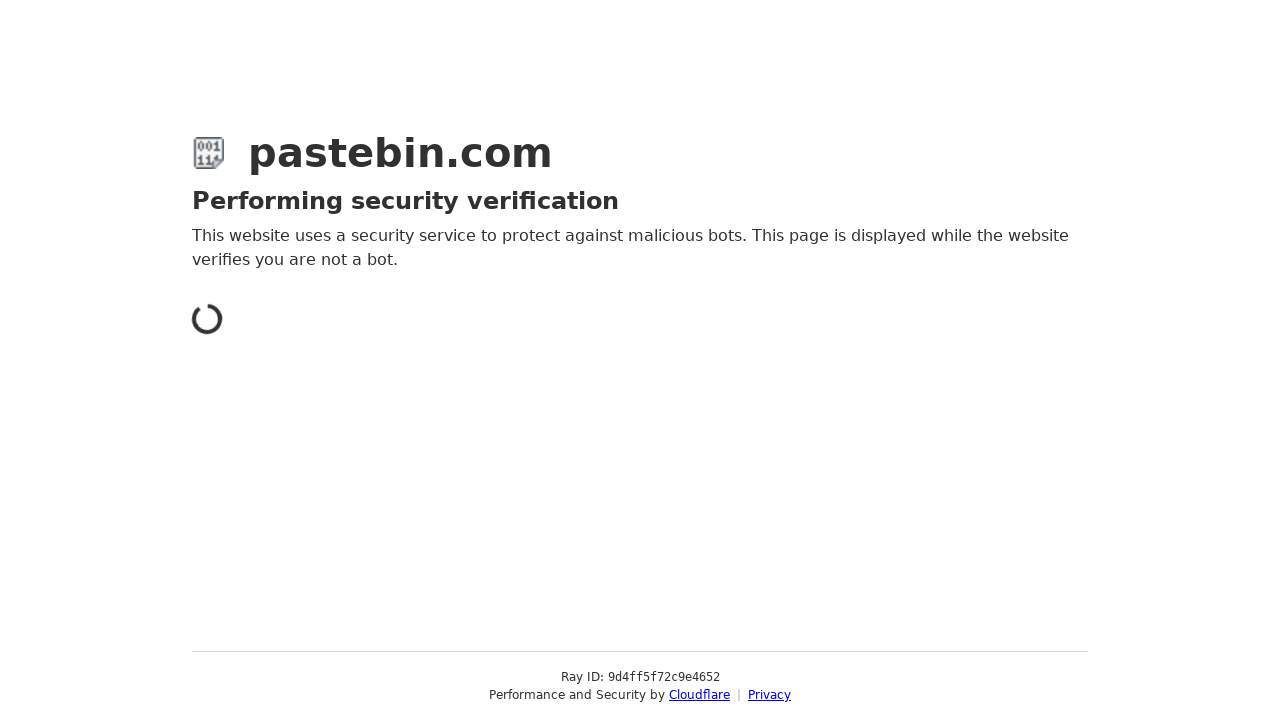

Waited for page to load after paste creation (networkidle)
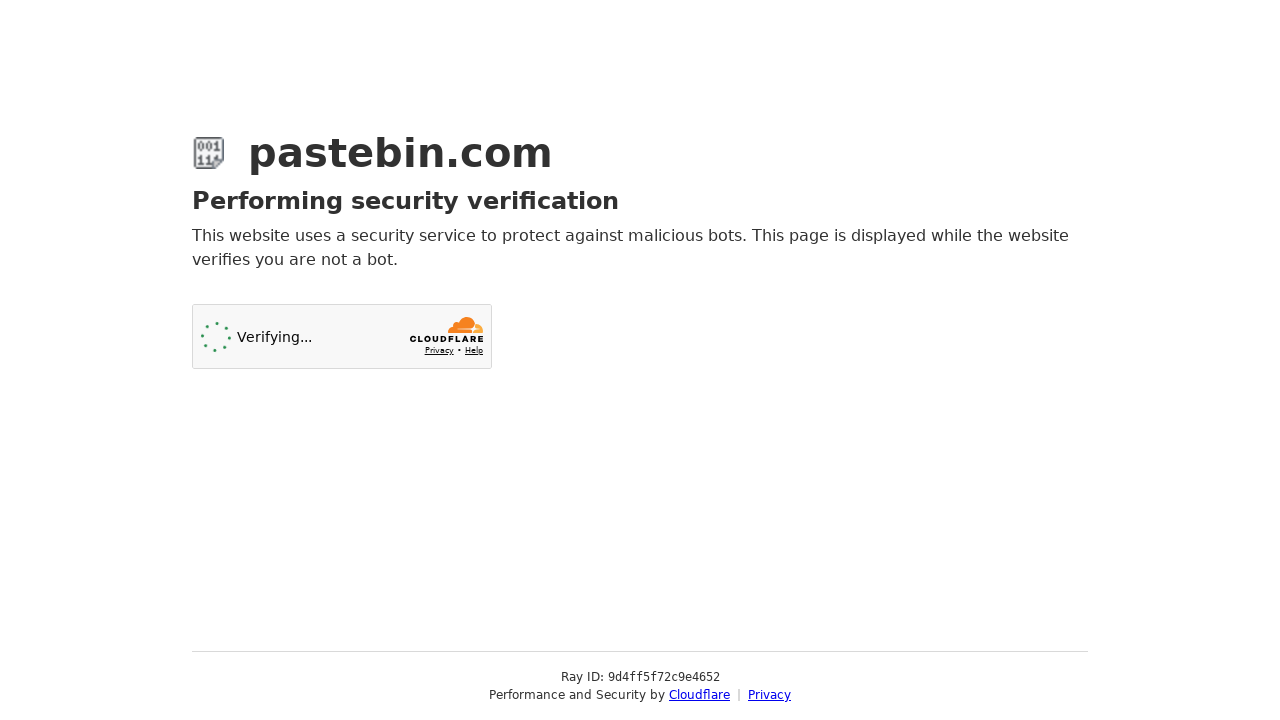

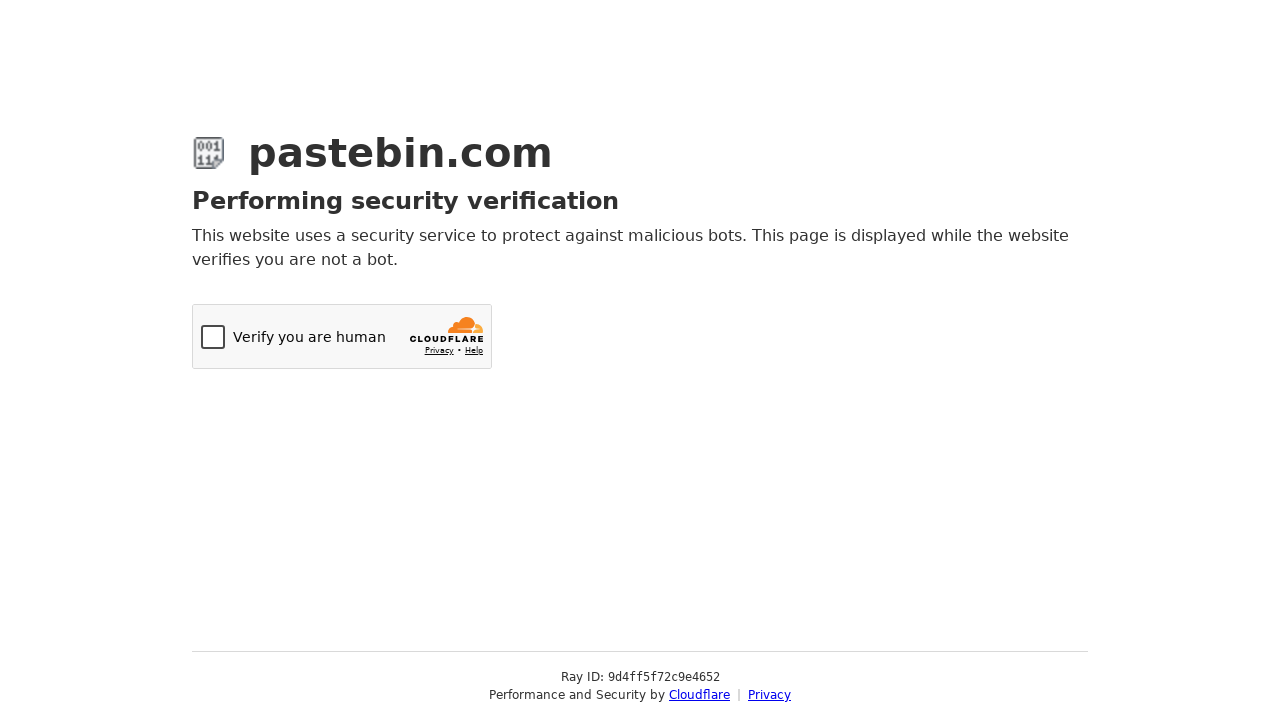